Tests filtering to display all todo items after filtering by other states.

Starting URL: https://demo.playwright.dev/todomvc

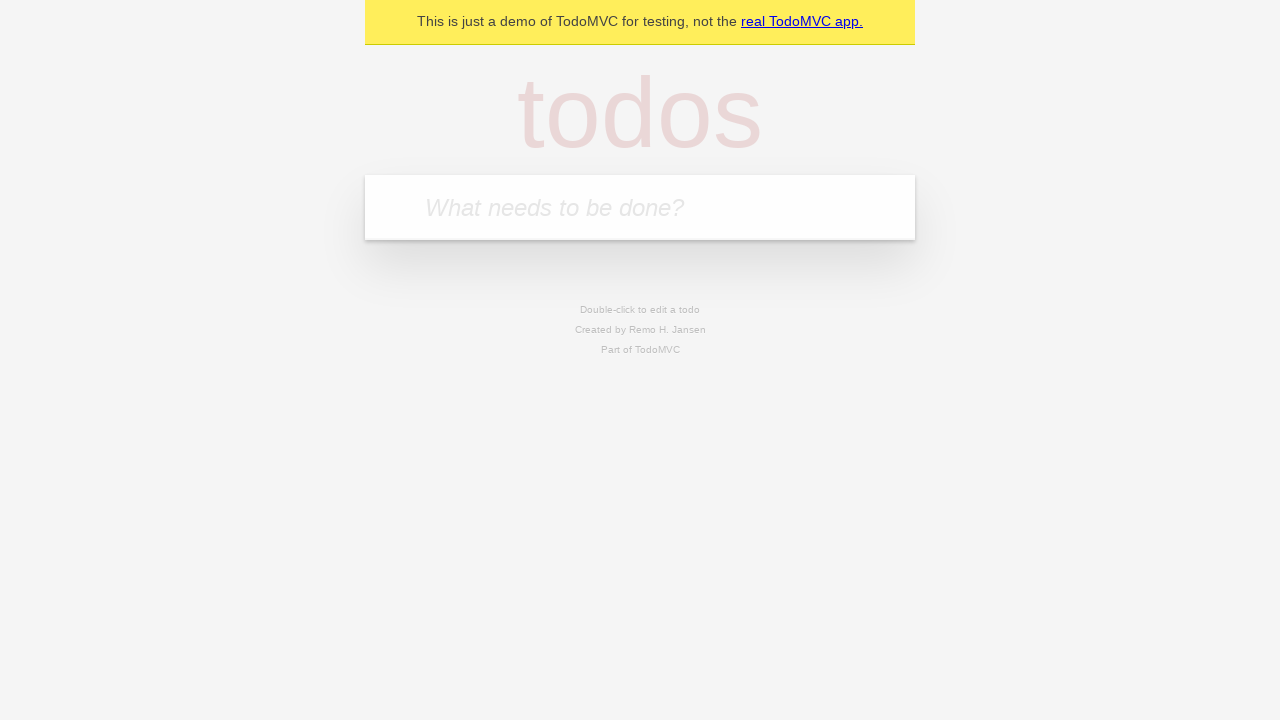

Filled todo input with 'buy some cheese' on internal:attr=[placeholder="What needs to be done?"i]
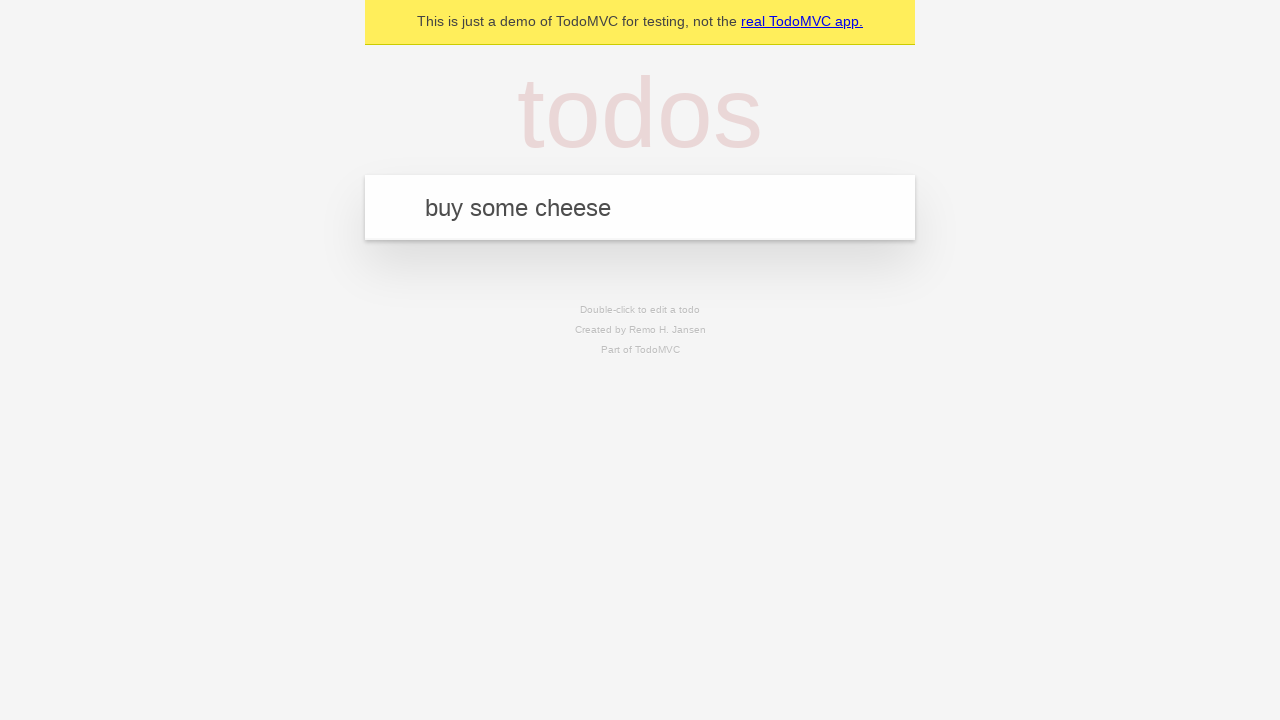

Pressed Enter to add first todo on internal:attr=[placeholder="What needs to be done?"i]
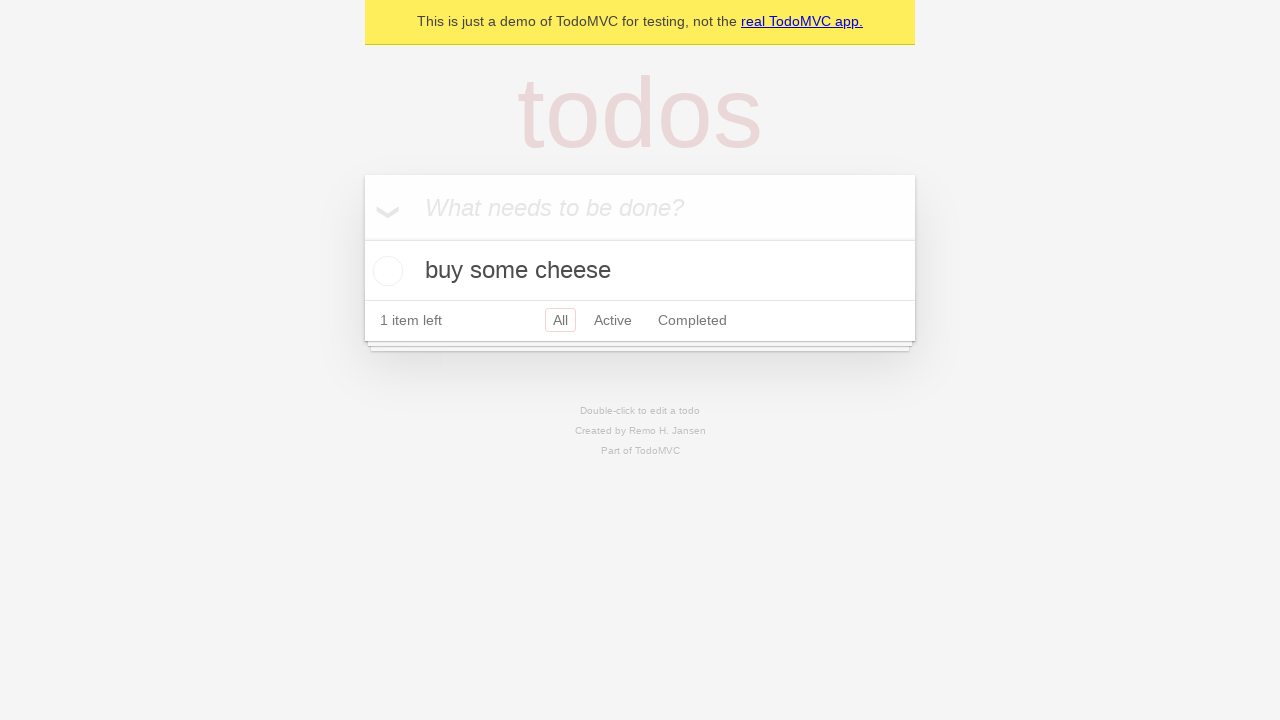

Filled todo input with 'feed the cat' on internal:attr=[placeholder="What needs to be done?"i]
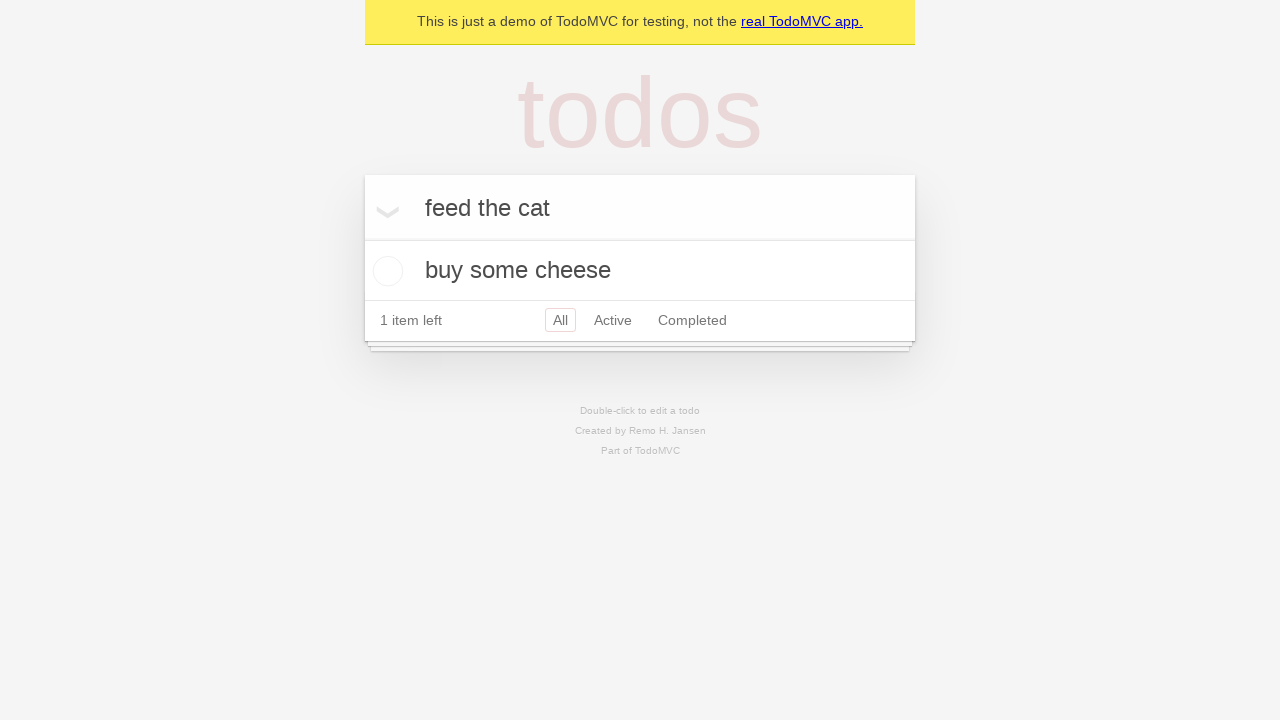

Pressed Enter to add second todo on internal:attr=[placeholder="What needs to be done?"i]
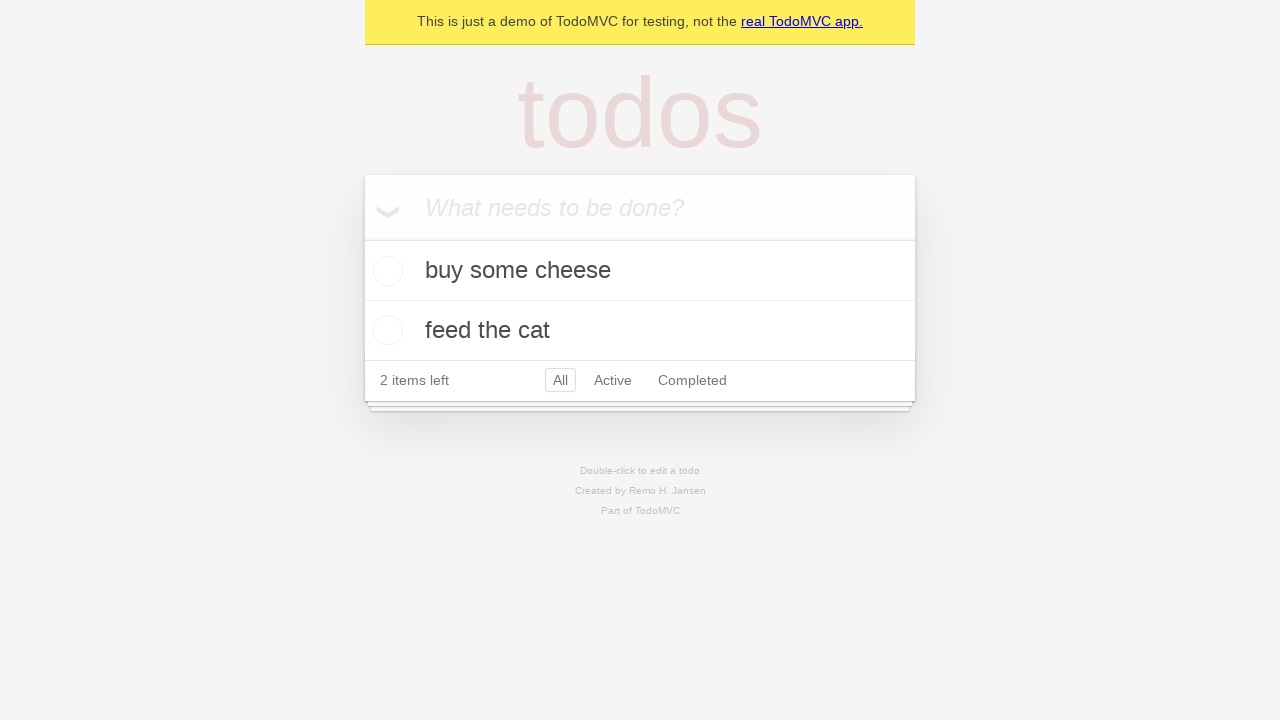

Filled todo input with 'book a doctors appointment' on internal:attr=[placeholder="What needs to be done?"i]
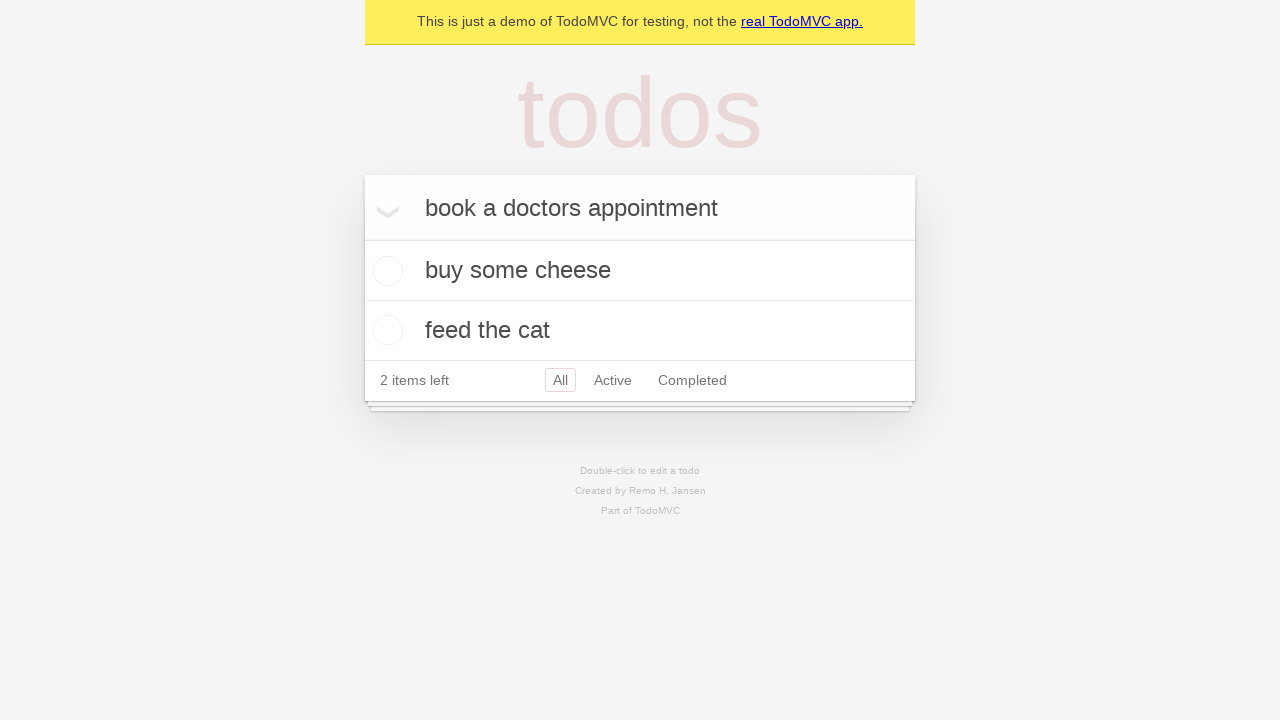

Pressed Enter to add third todo on internal:attr=[placeholder="What needs to be done?"i]
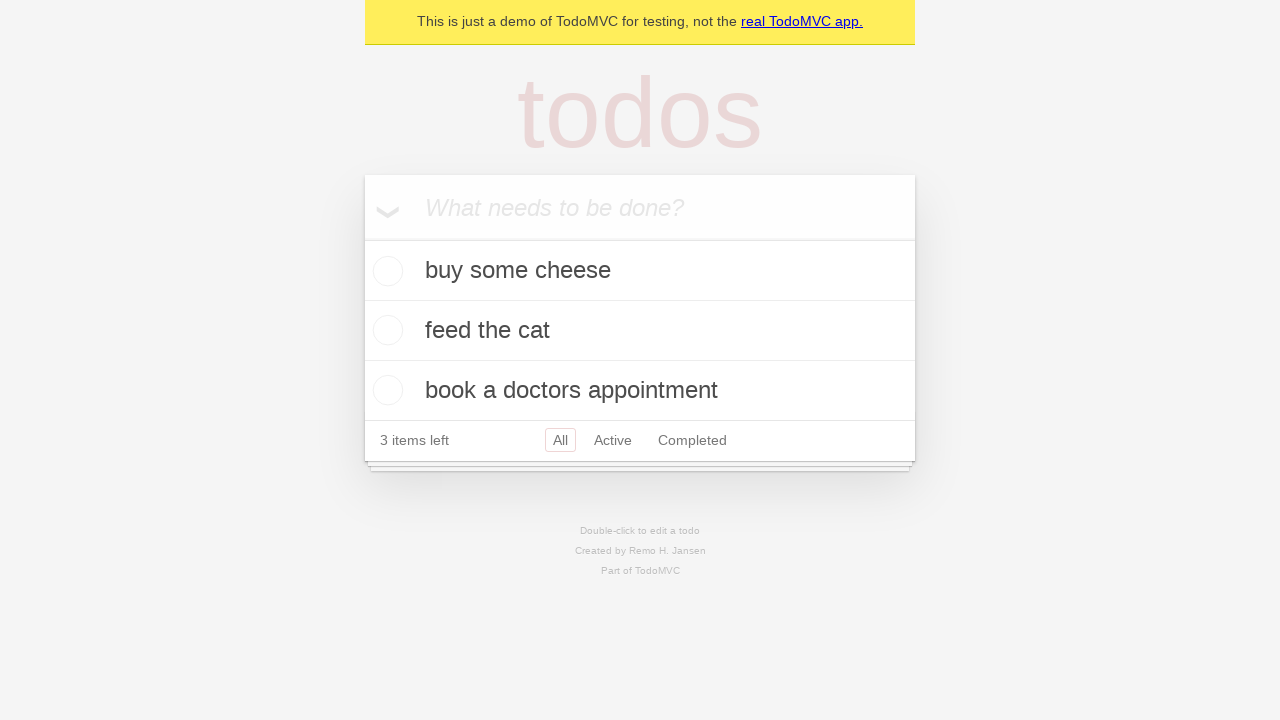

Checked the second todo item at (385, 330) on internal:testid=[data-testid="todo-item"s] >> nth=1 >> internal:role=checkbox
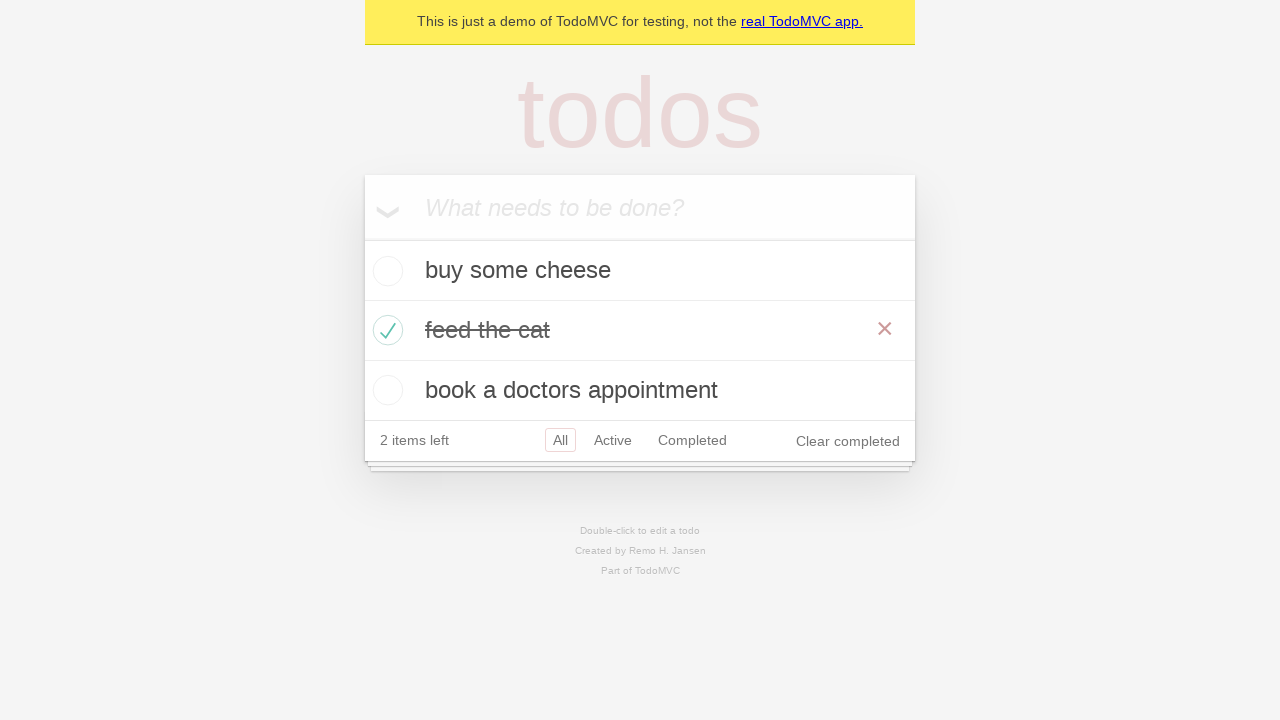

Clicked Active filter to display active todos only at (613, 440) on internal:role=link[name="Active"i]
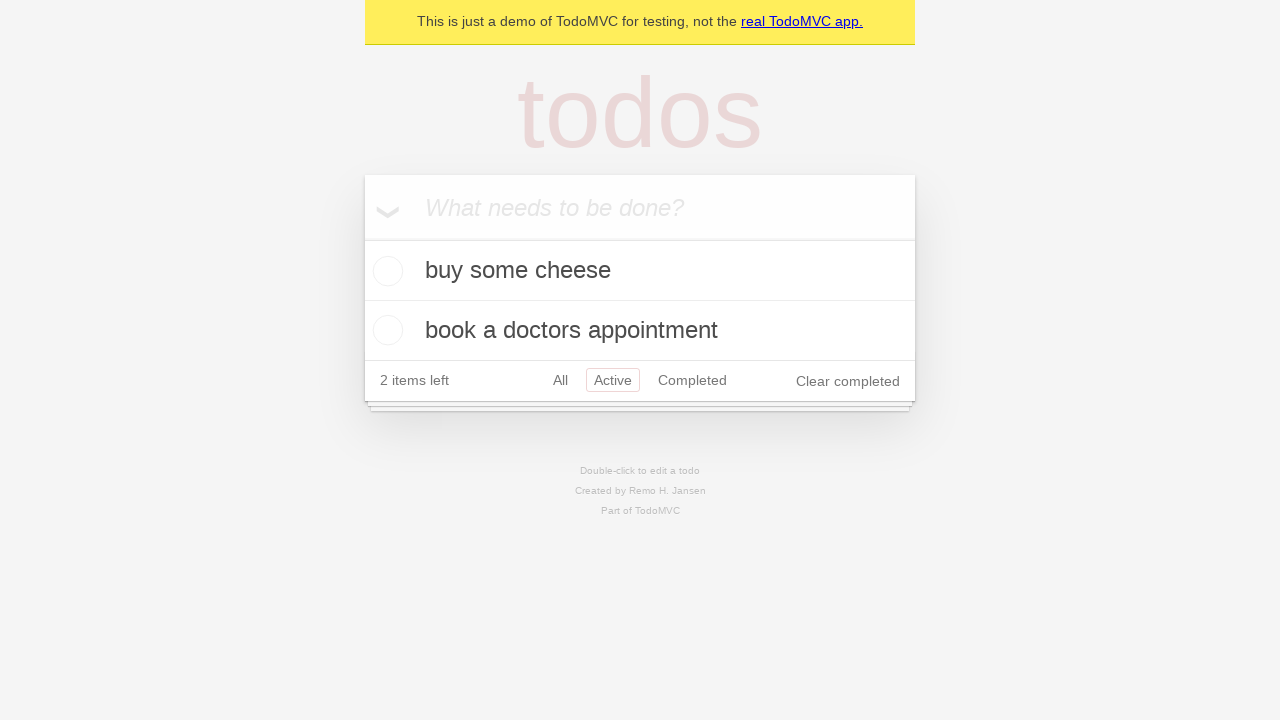

Clicked Completed filter to display completed todos only at (692, 380) on internal:role=link[name="Completed"i]
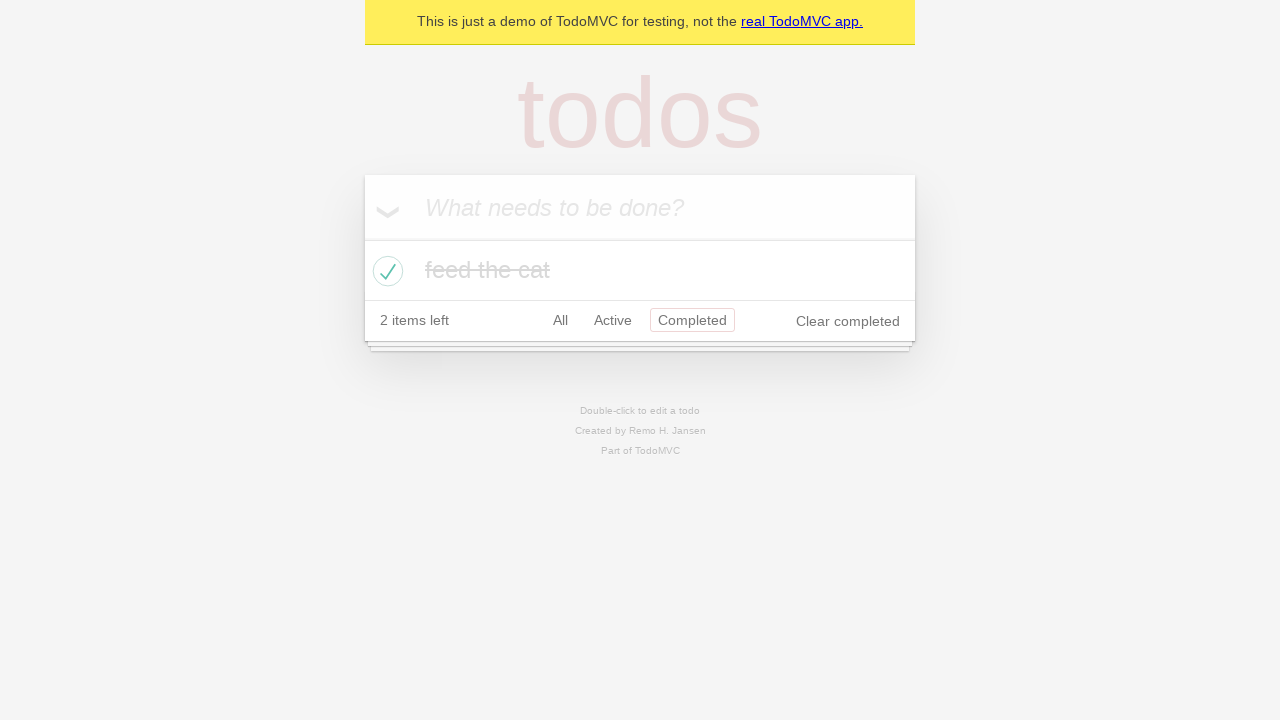

Clicked All filter to display all todo items at (560, 320) on internal:role=link[name="All"i]
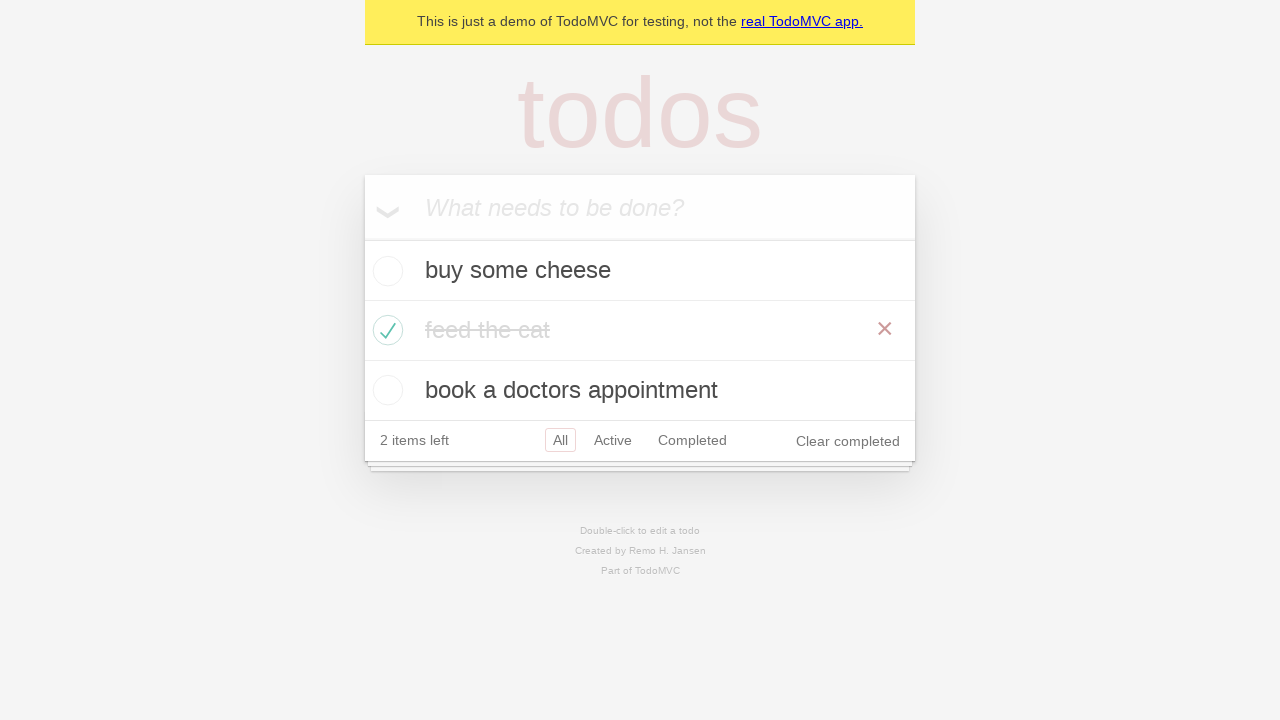

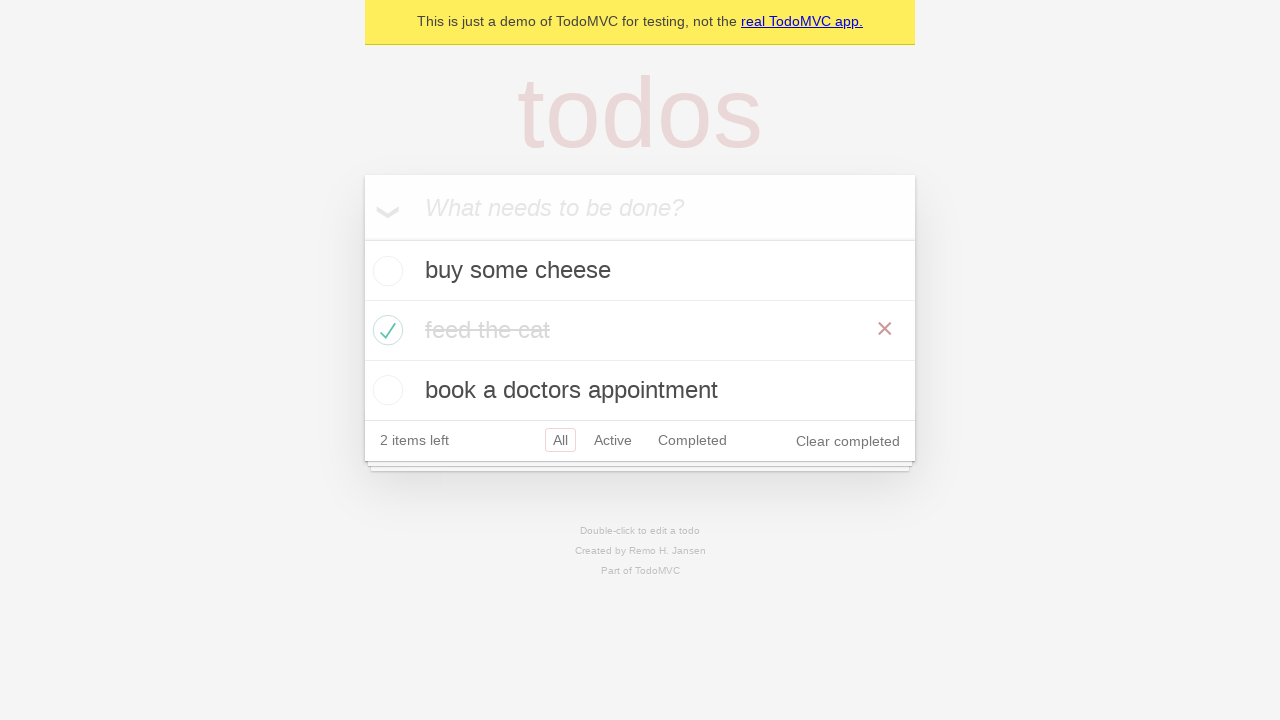